Tests the contact form functionality on Demoblaze by filling in email, contact name, and message fields, then submitting the form and handling the confirmation dialog.

Starting URL: https://demoblaze.com/index.html#

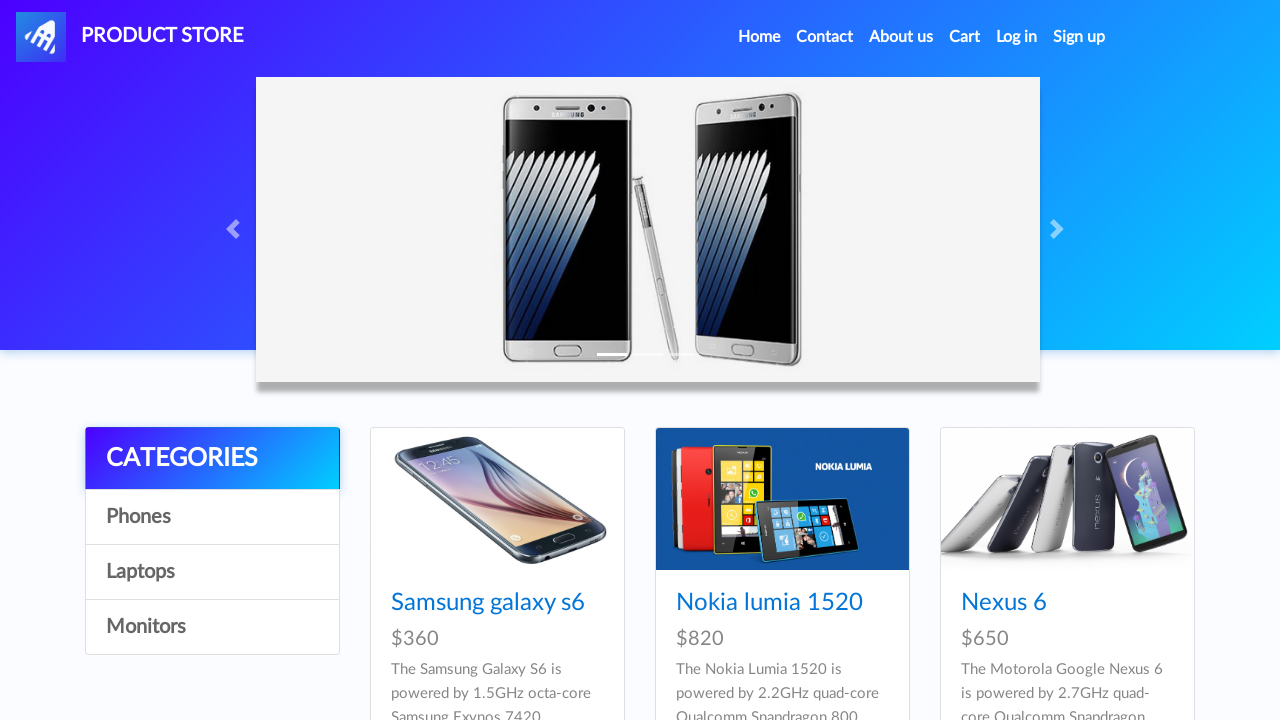

Clicked on Contact link at (825, 37) on internal:role=link[name="Contact"i]
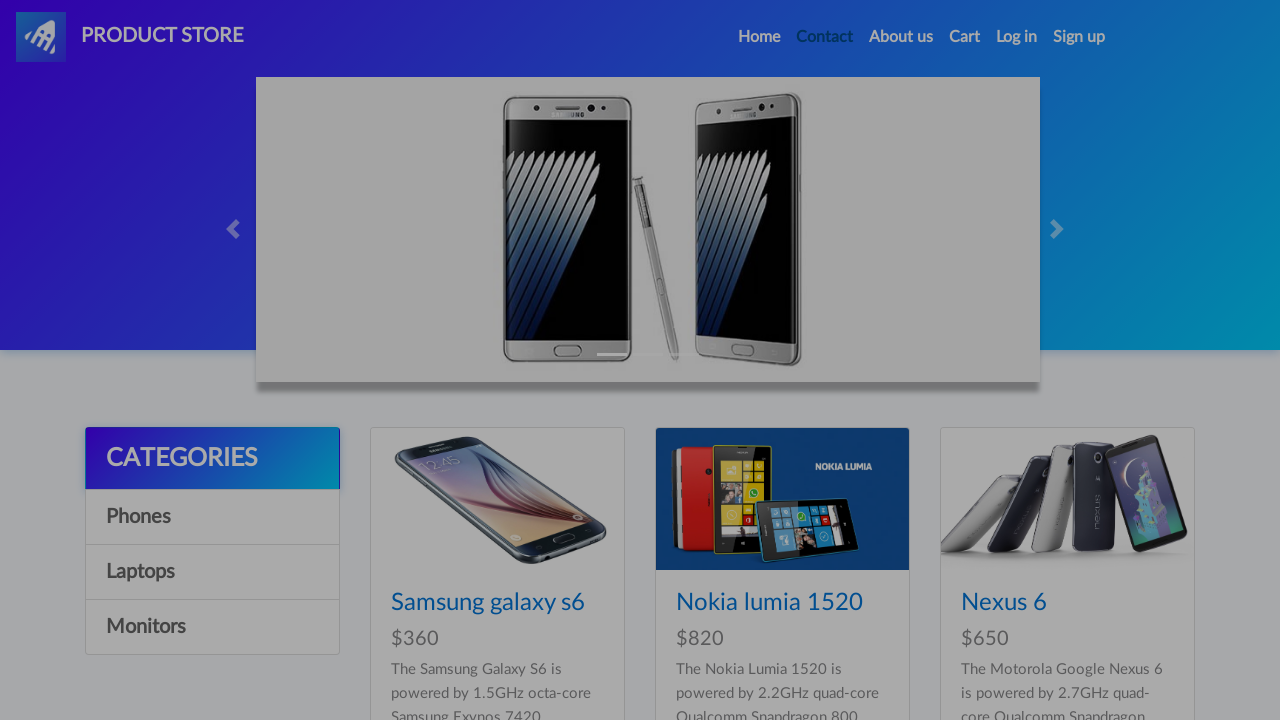

Clicked on recipient email field at (640, 171) on #recipient-email
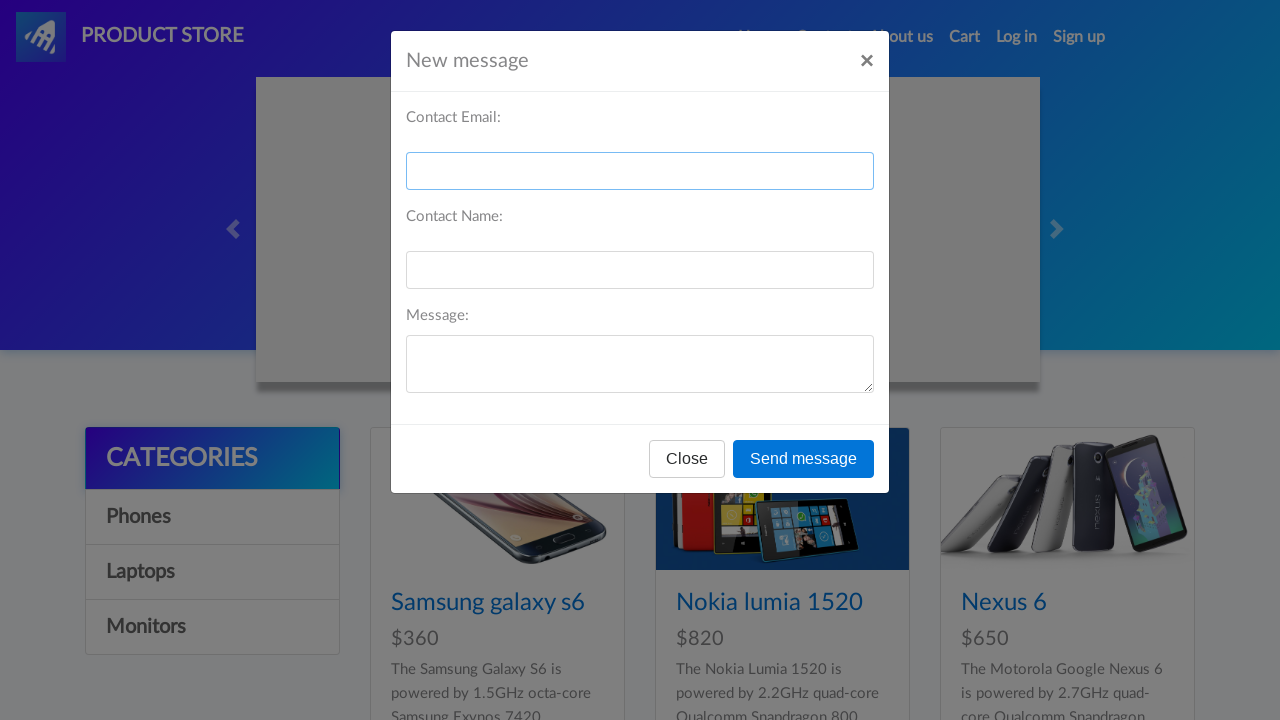

Filled recipient email field with 'n@xyz.com' on #recipient-email
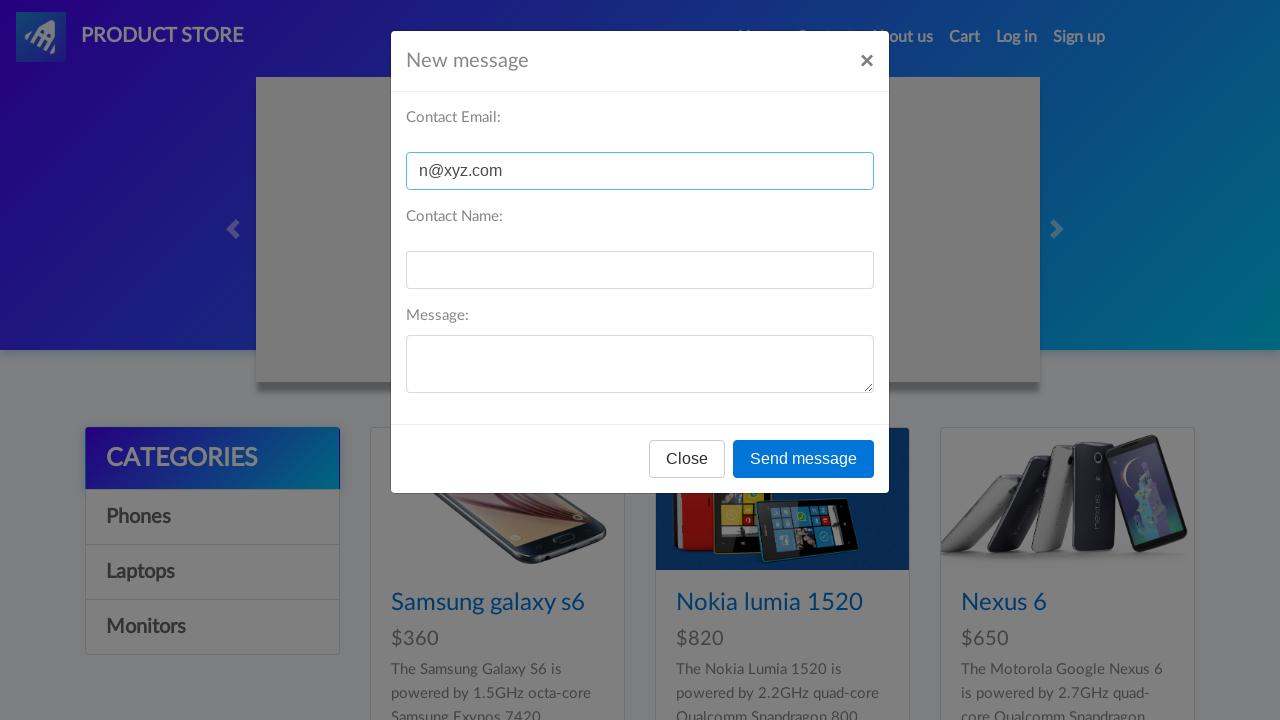

Clicked on Contact Email field at (640, 270) on internal:label="Contact Email:"i
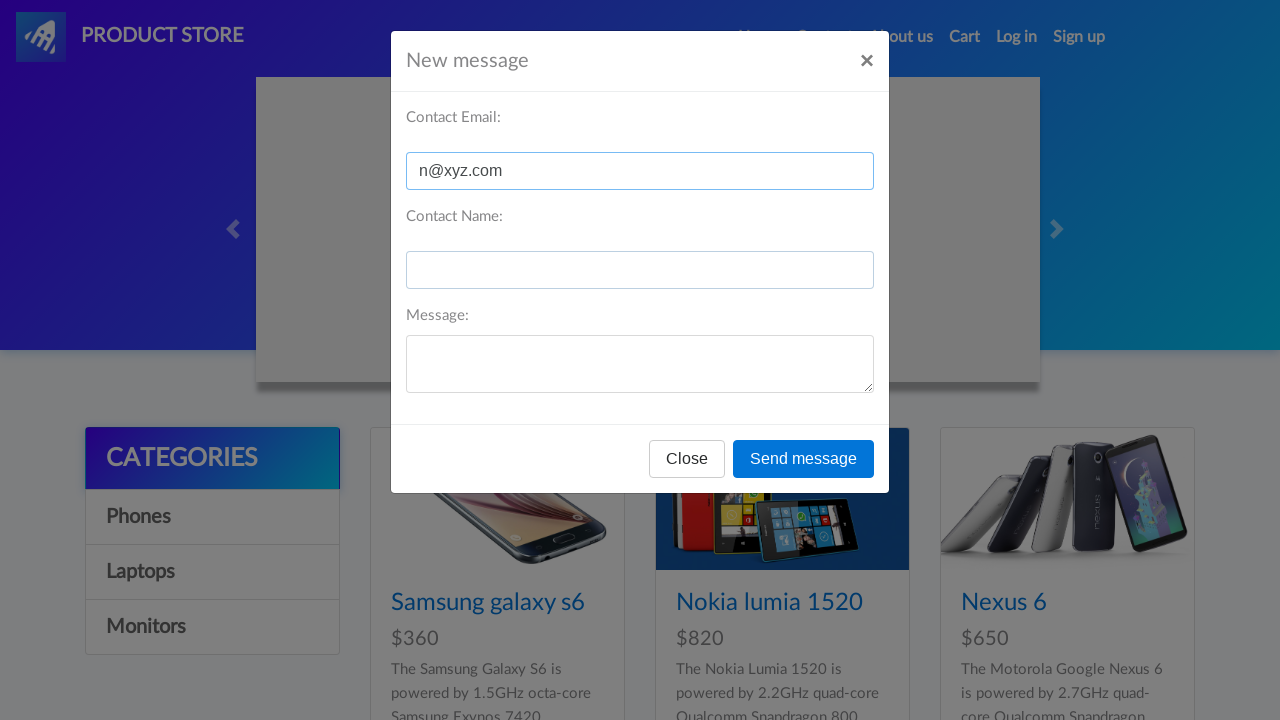

Filled Contact Email field with 'henry' on internal:label="Contact Email:"i
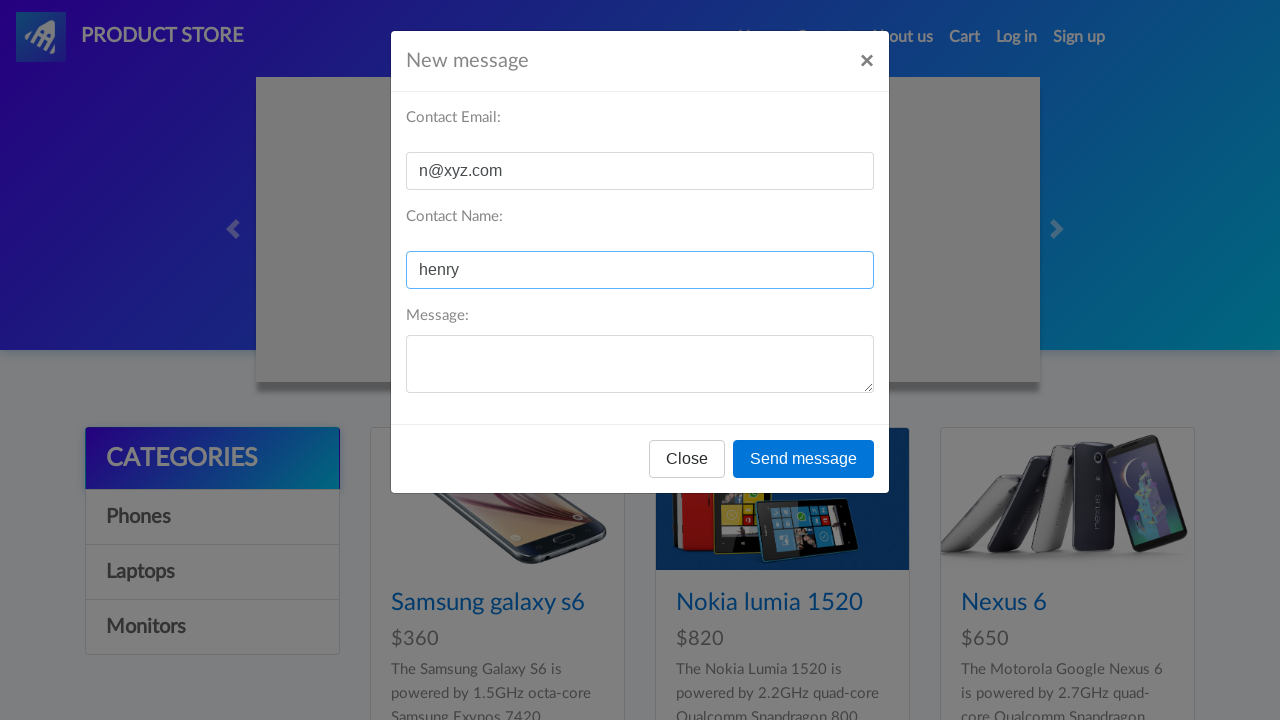

Clicked on Message field at (640, 364) on internal:label="Message:"i
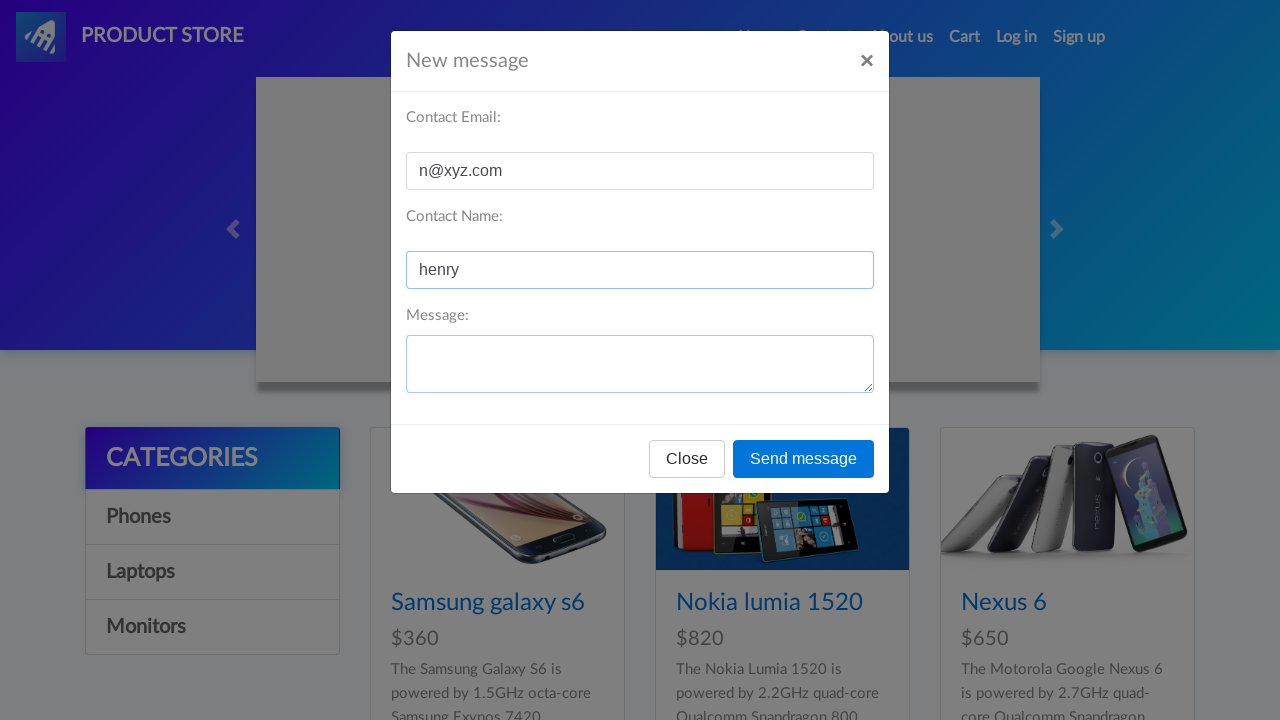

Filled Message field with 'guten tag' on internal:label="Message:"i
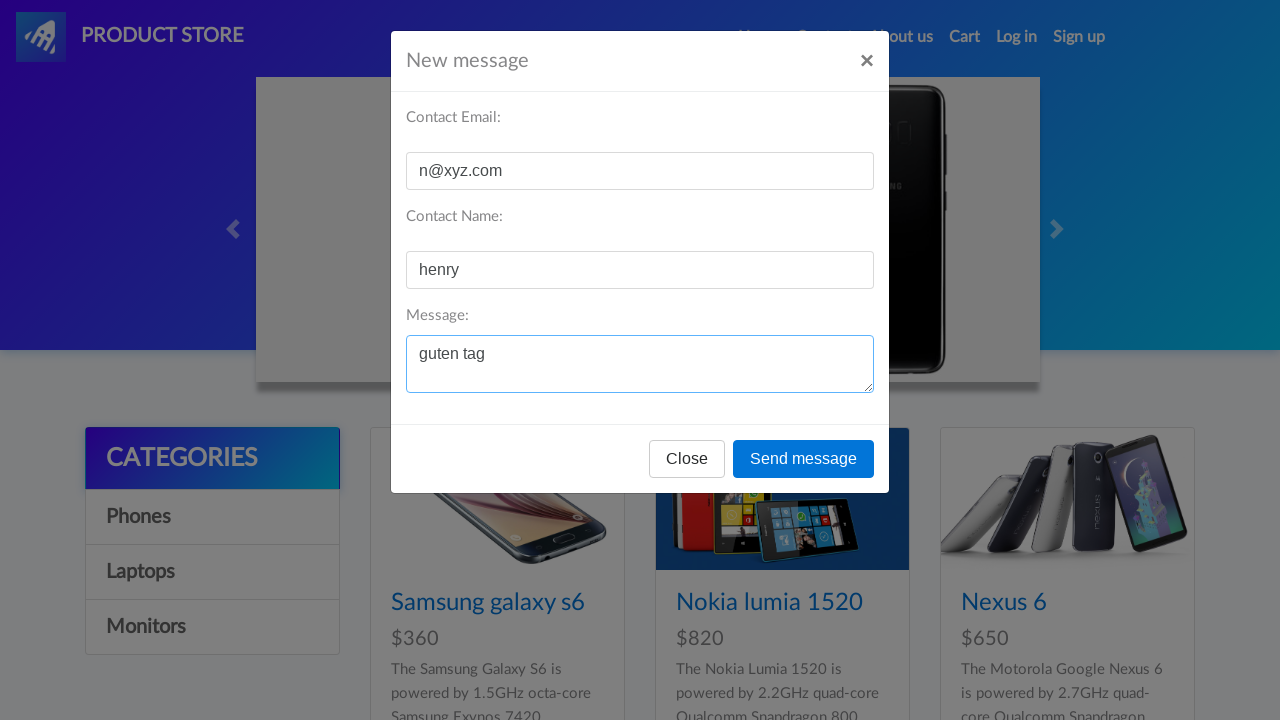

Set up dialog handler to dismiss confirmation dialog
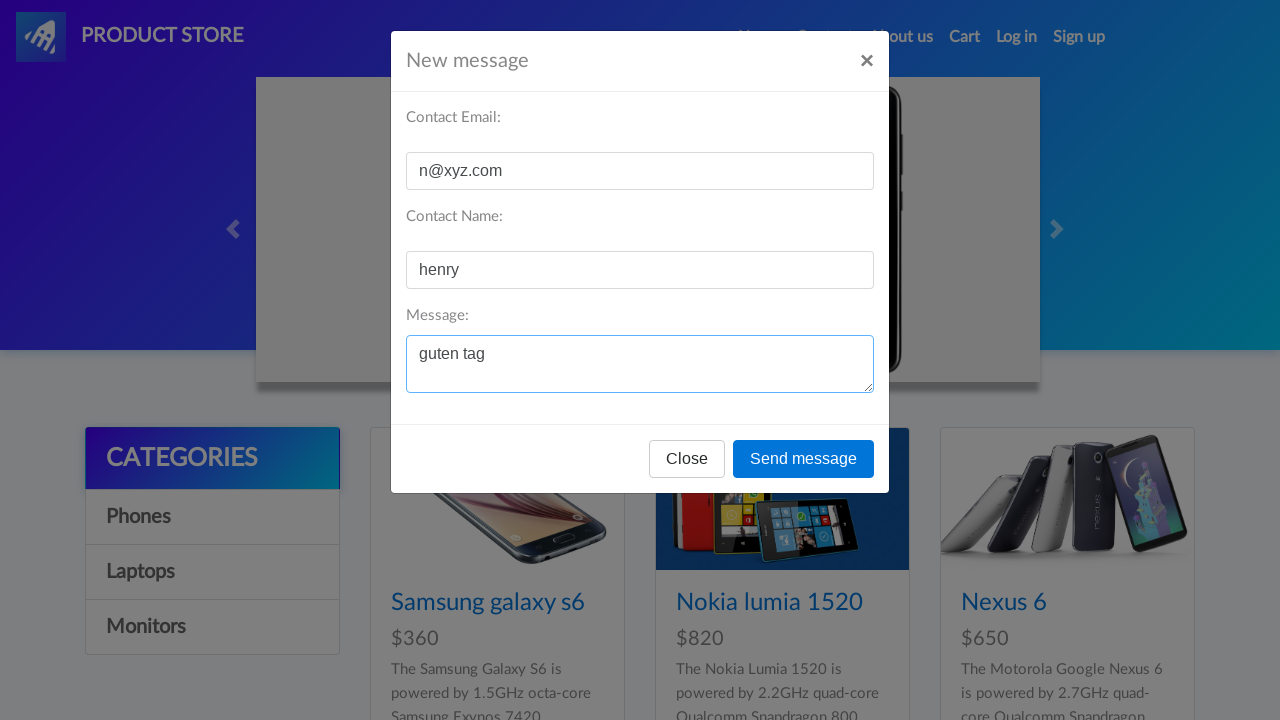

Clicked Send message button to submit the contact form at (804, 459) on internal:role=button[name="Send message"i]
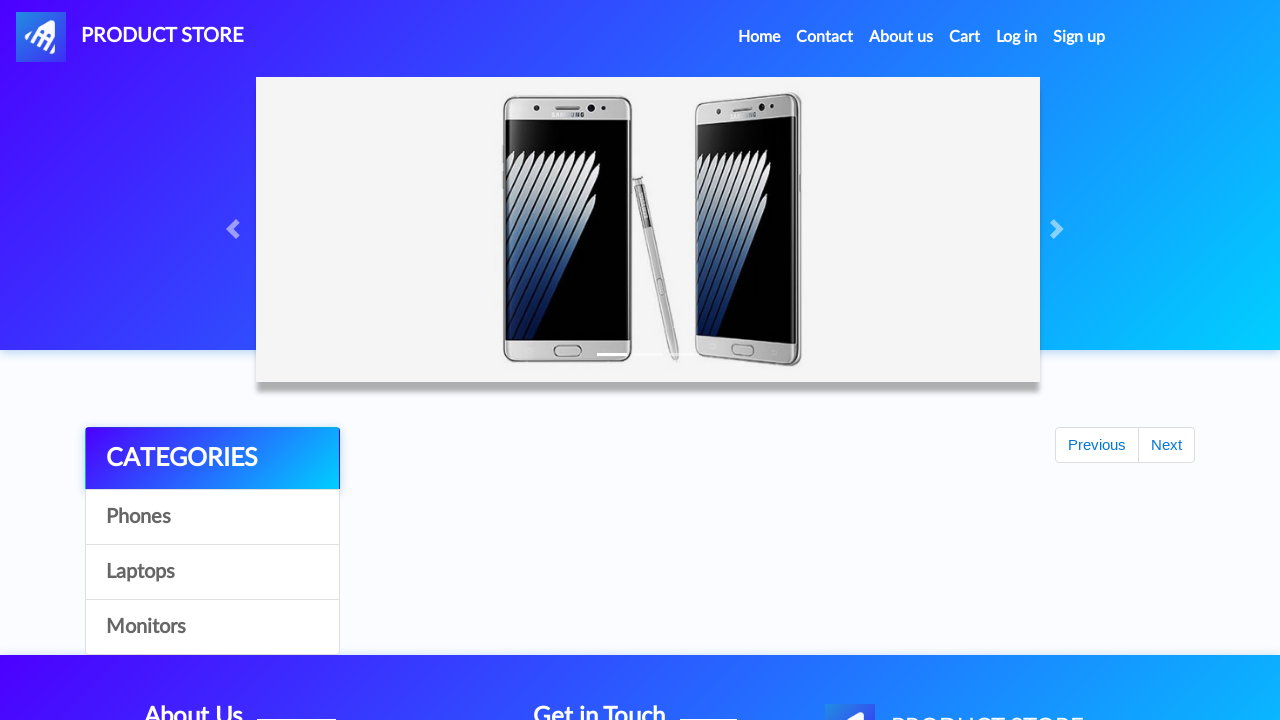

Waited for dialog to be handled and form submission to complete
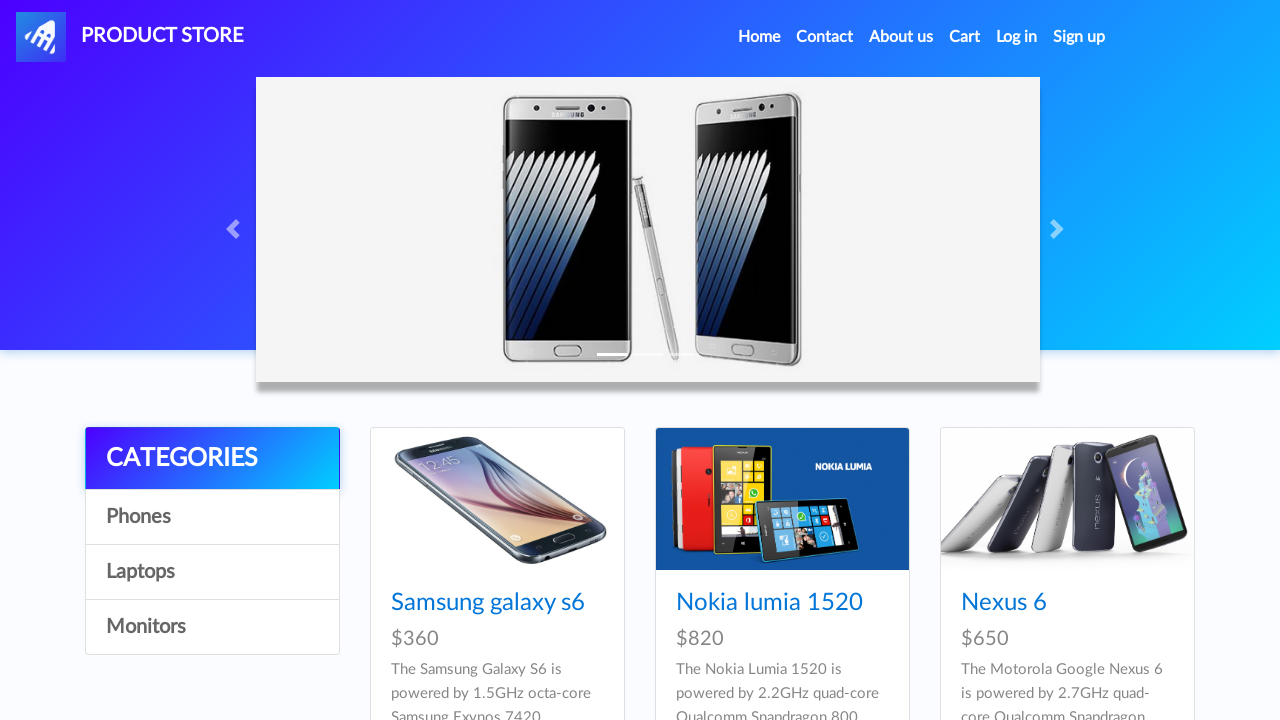

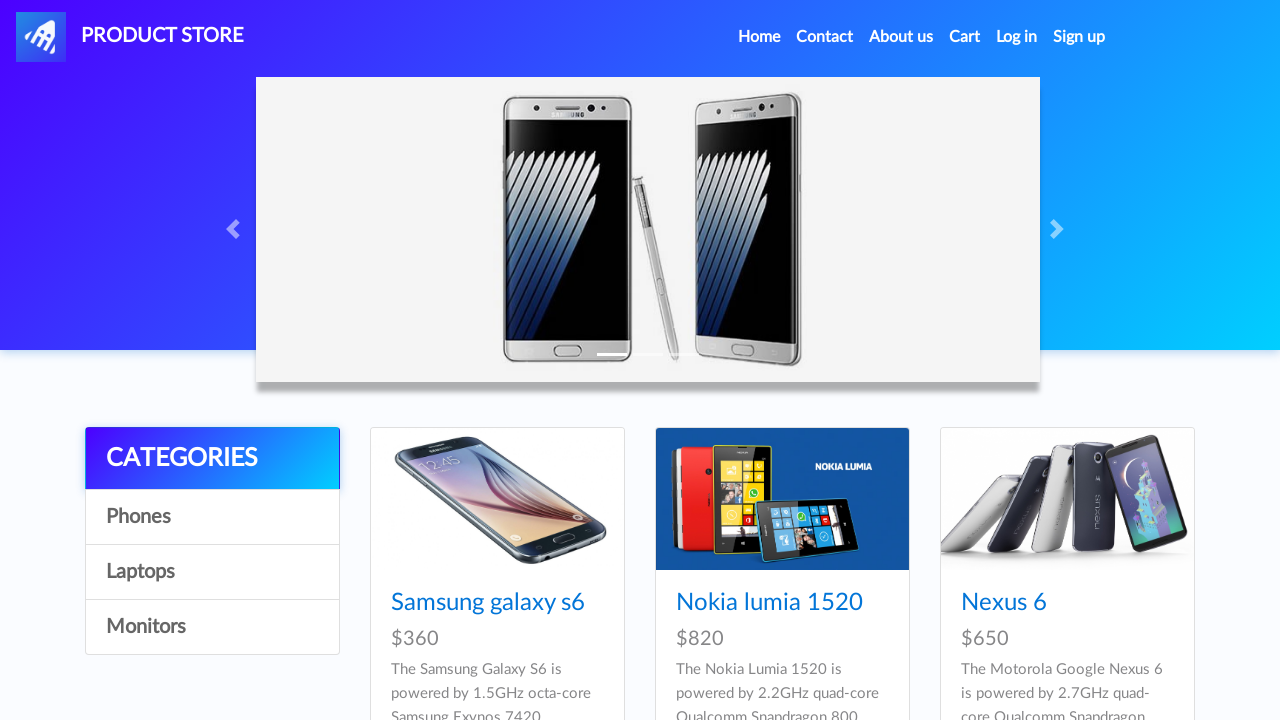